Navigates to the Lagou job recruitment website homepage and waits for it to load

Starting URL: http://www.lagou.com

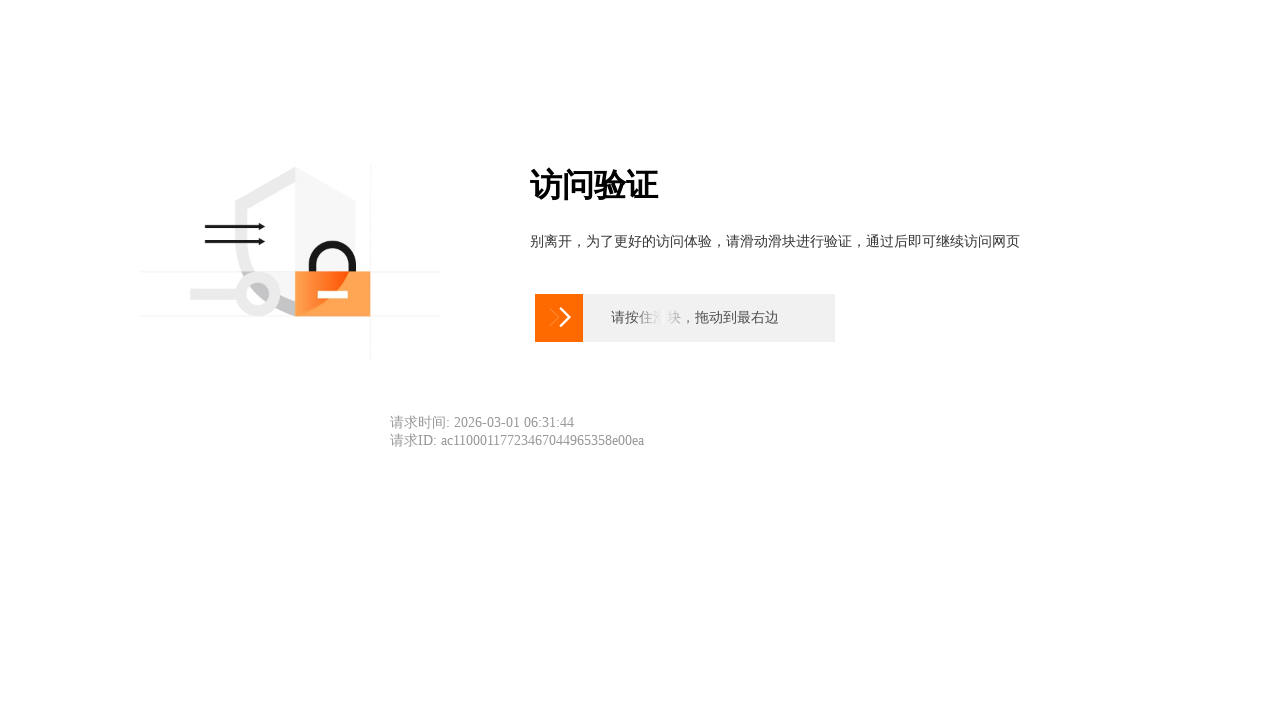

Navigated to Lagou job recruitment website homepage
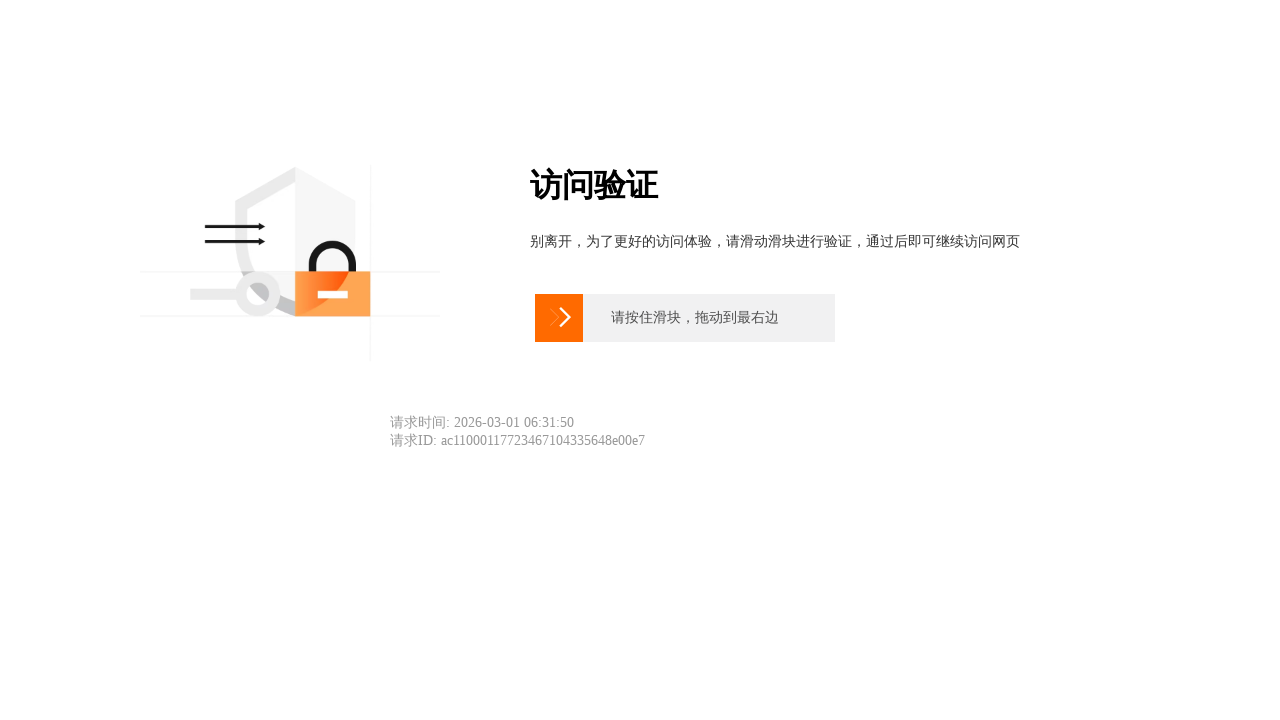

Page DOM content loaded
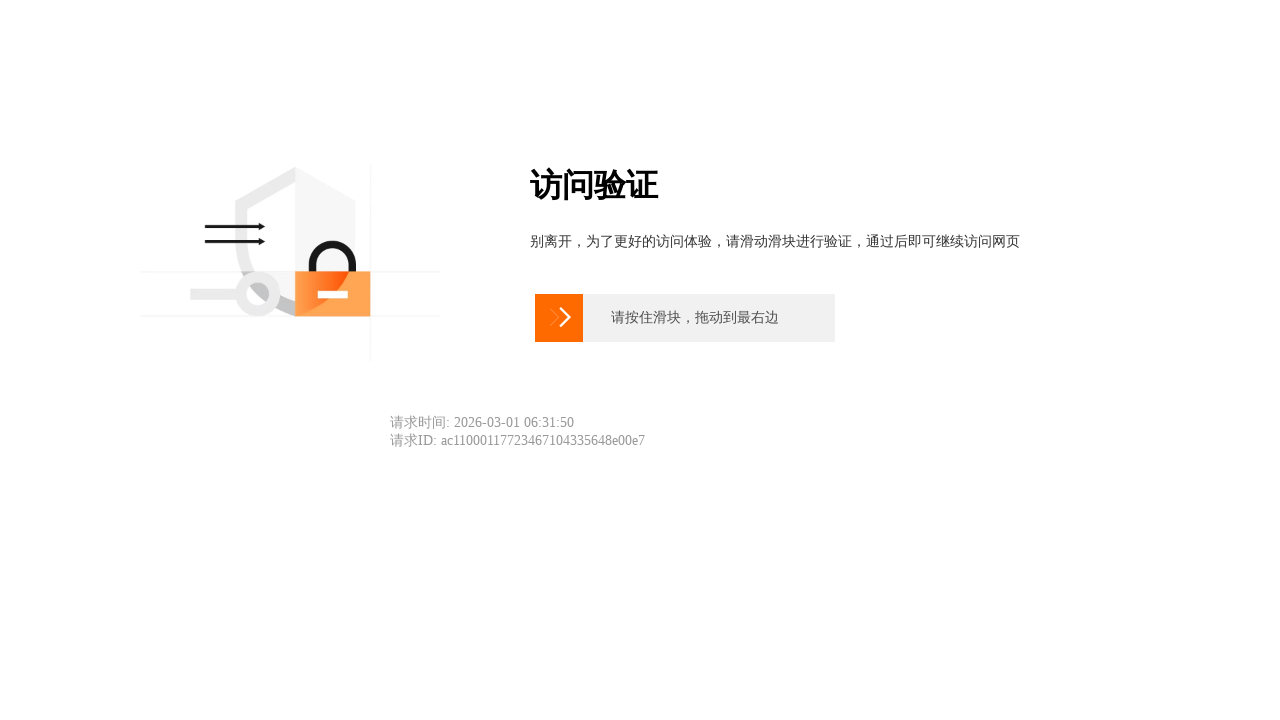

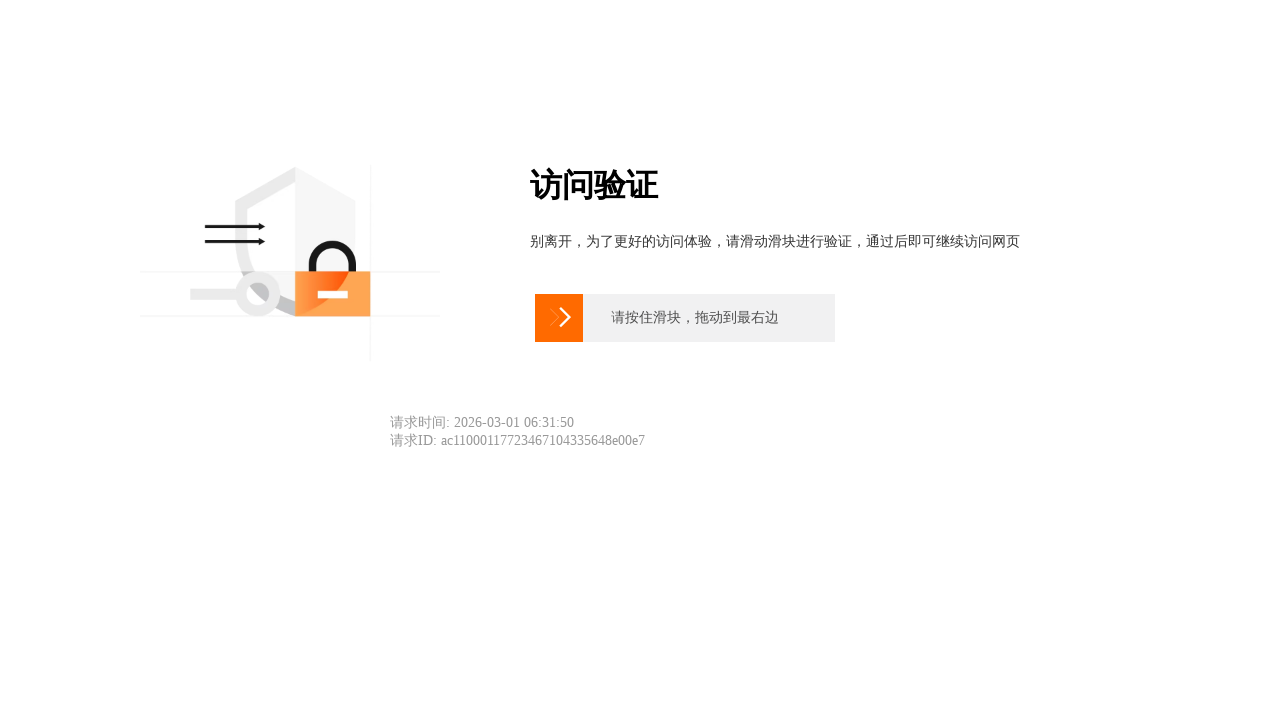